Navigates to Macy's homepage and validates that the current URL and page title match expected values

Starting URL: https://www.macys.com/

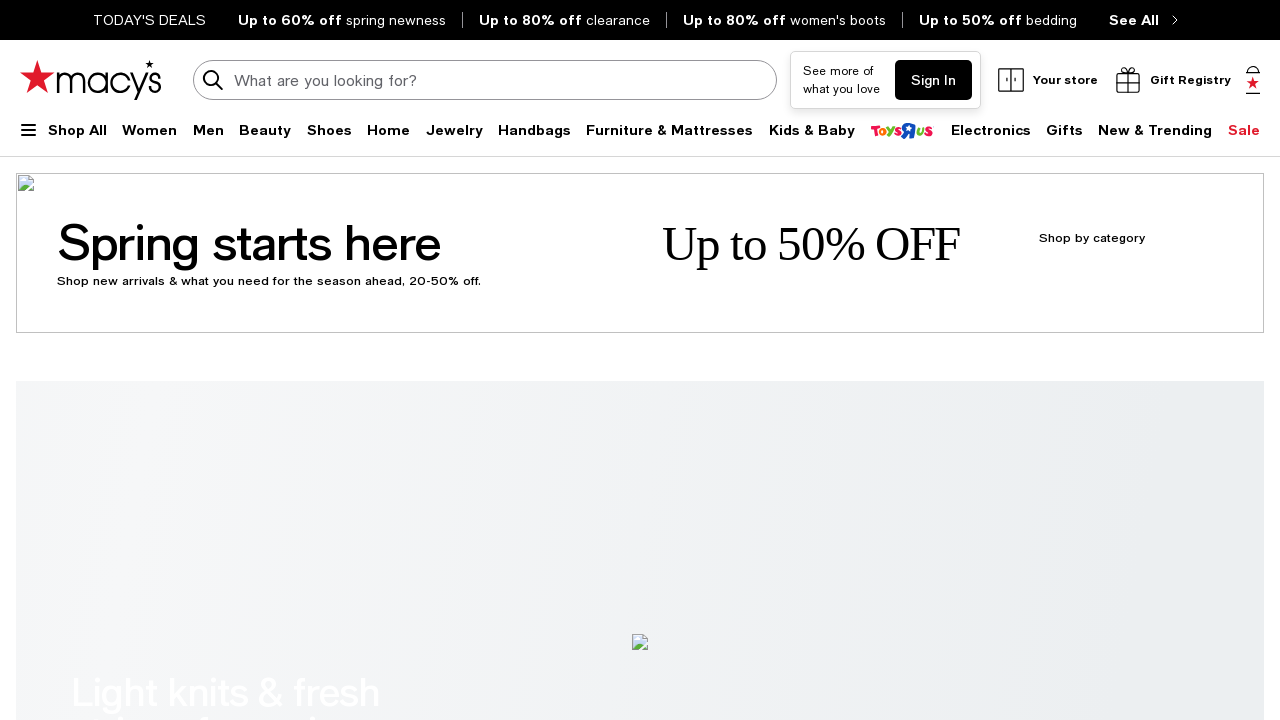

Retrieved current URL from page
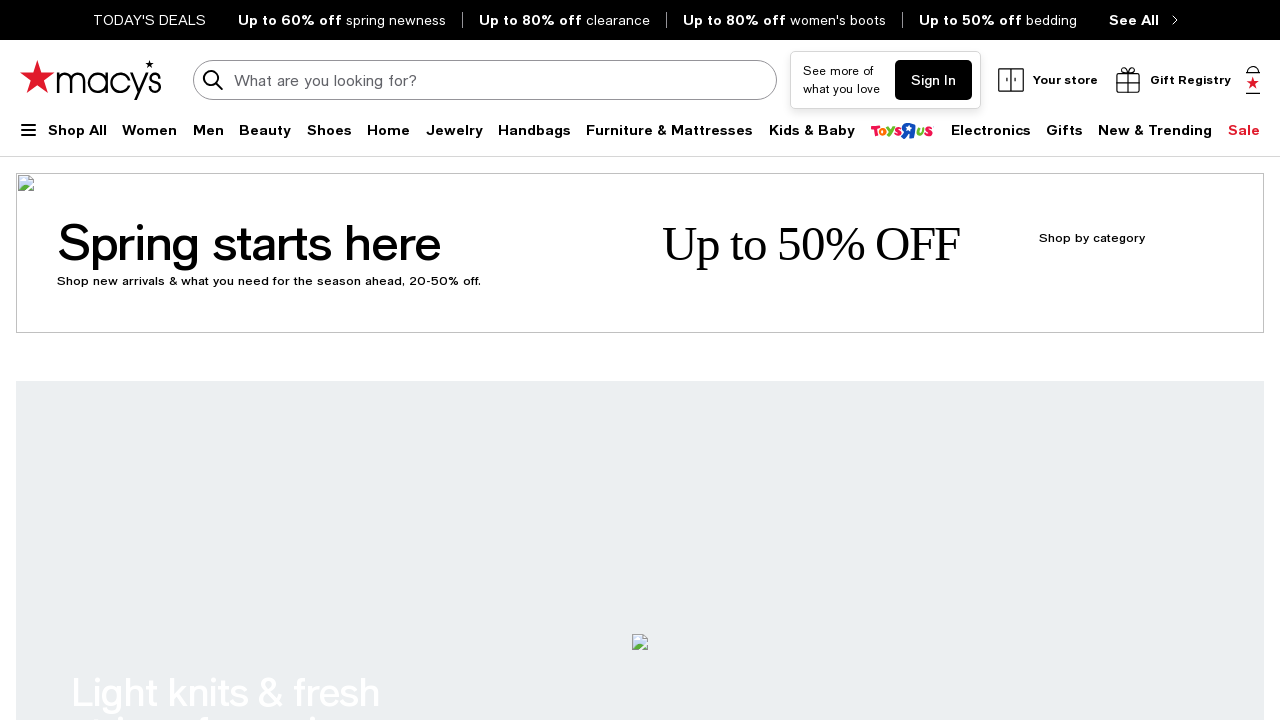

Printed current URL to console
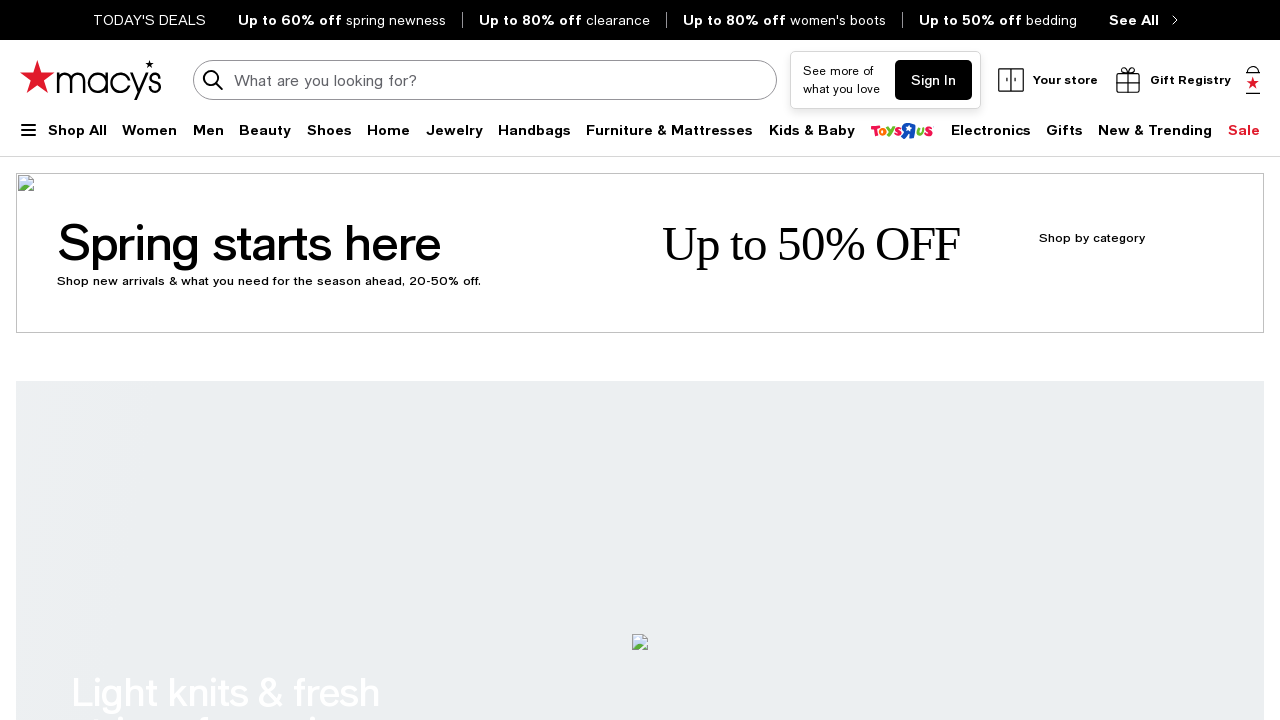

Retrieved page title
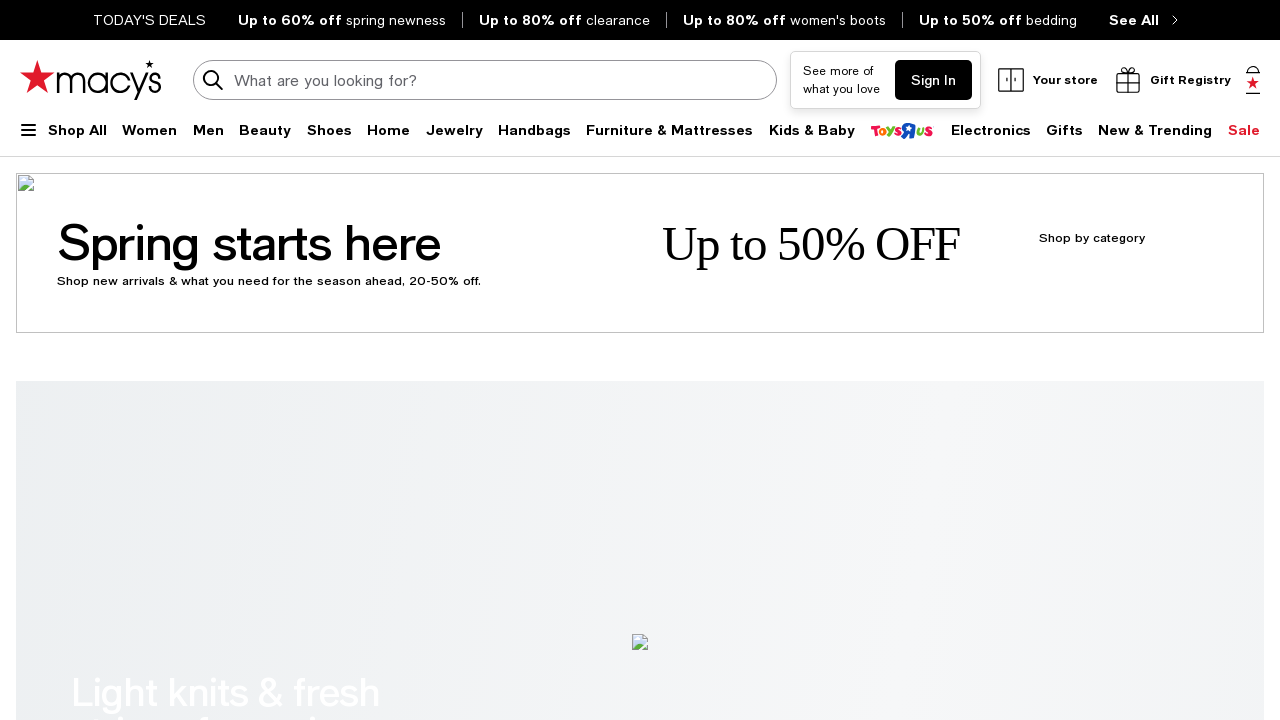

Printed page title to console
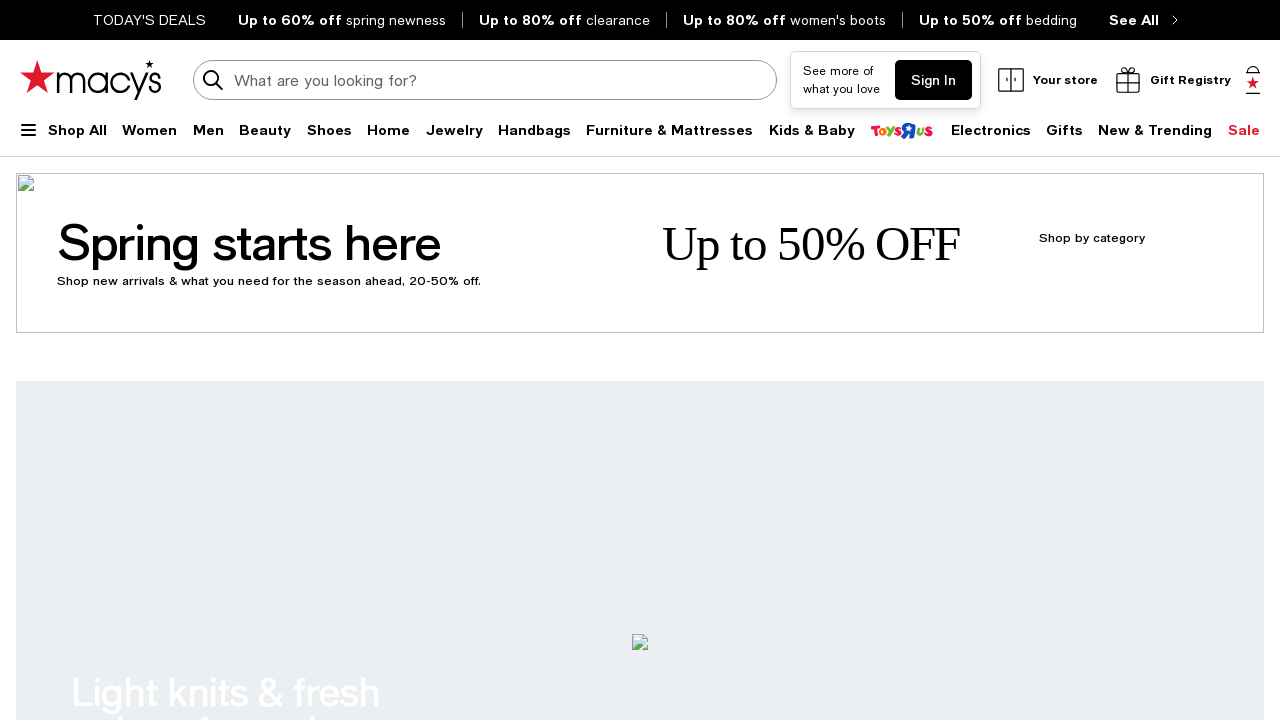

URL and title validation passed - both match expected values
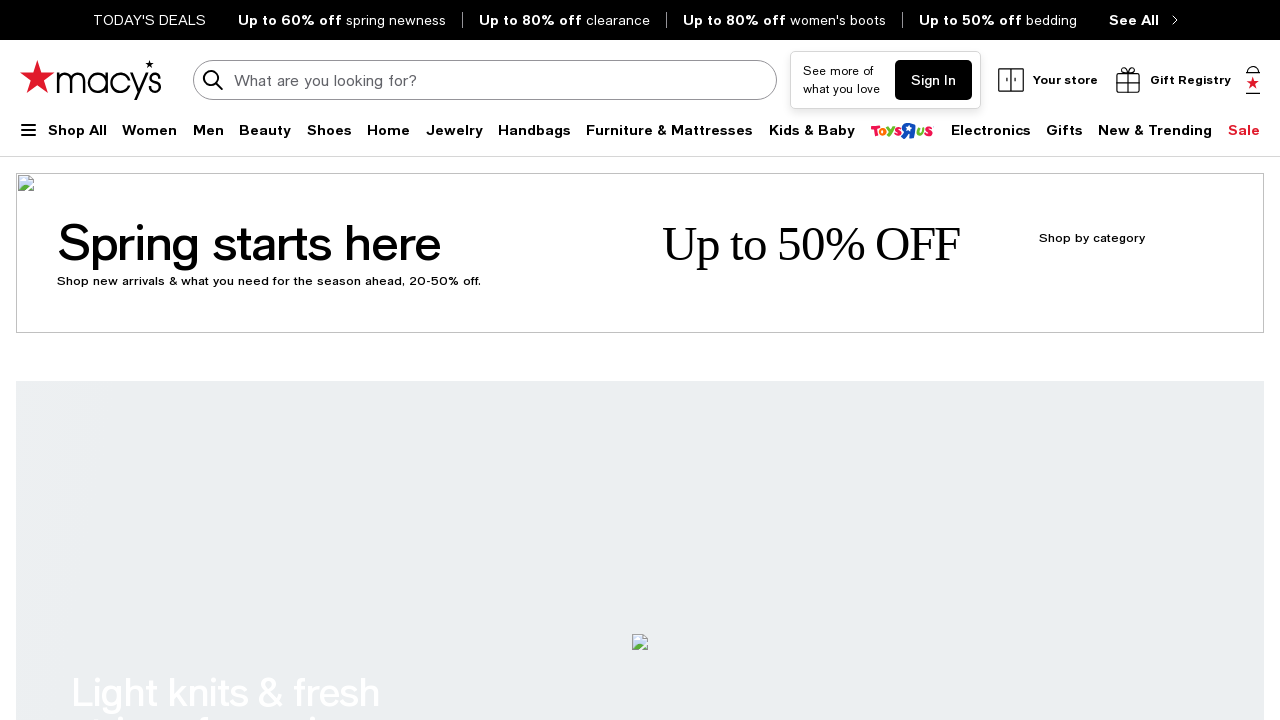

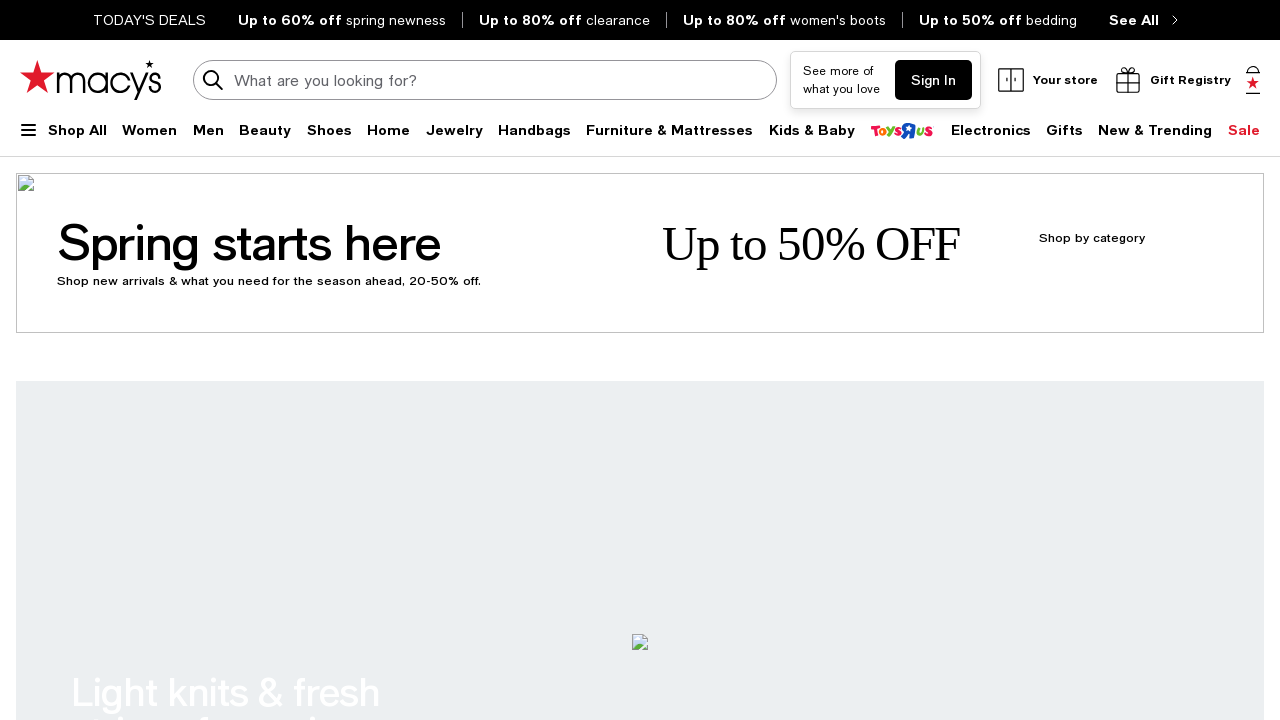